Tests dynamic loading page where an element is rendered after a loading bar, clicks start button and waits for finish text to appear

Starting URL: http://the-internet.herokuapp.com/dynamic_loading/2

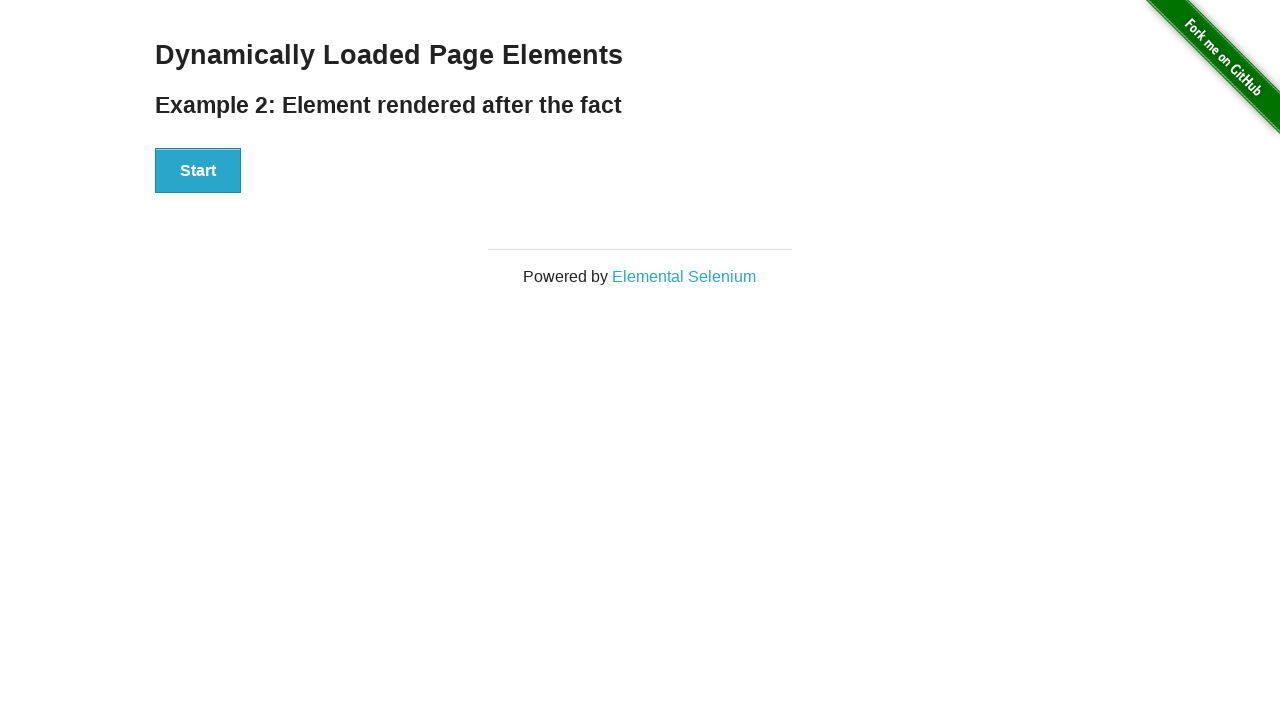

Clicked start button to initiate dynamic loading at (198, 171) on #start button
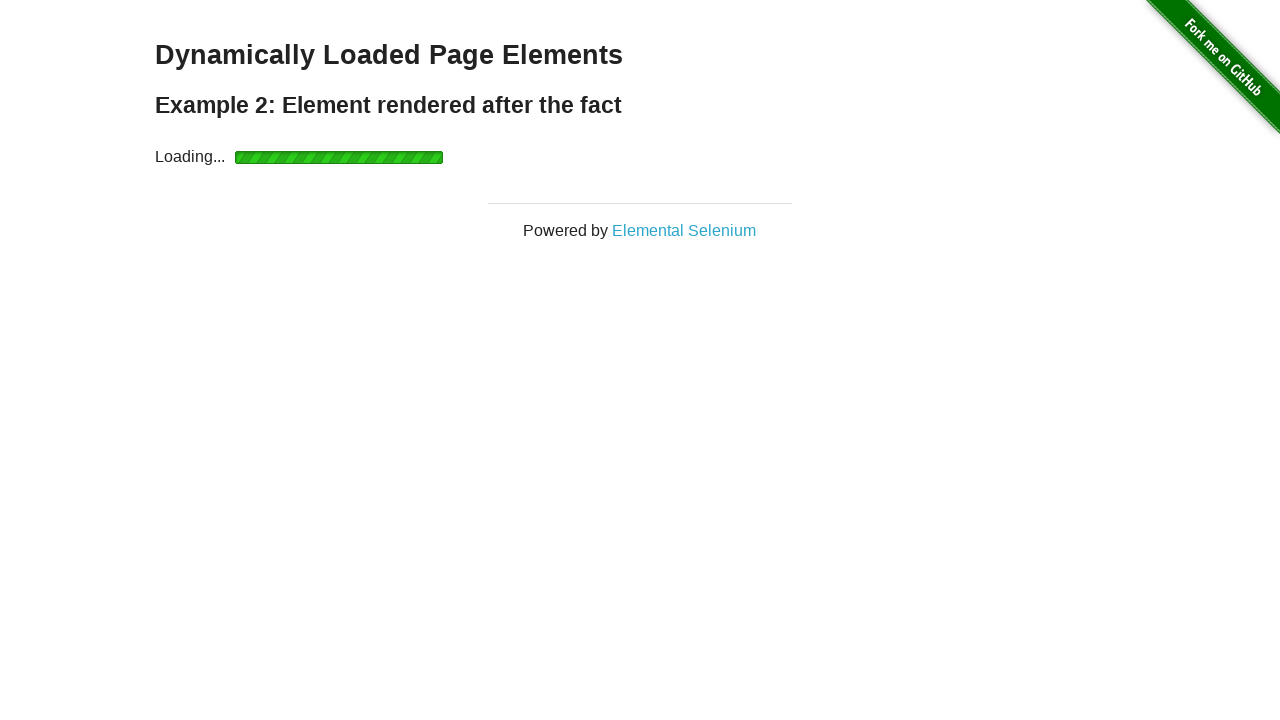

Waited for finish element to appear after loading bar completed
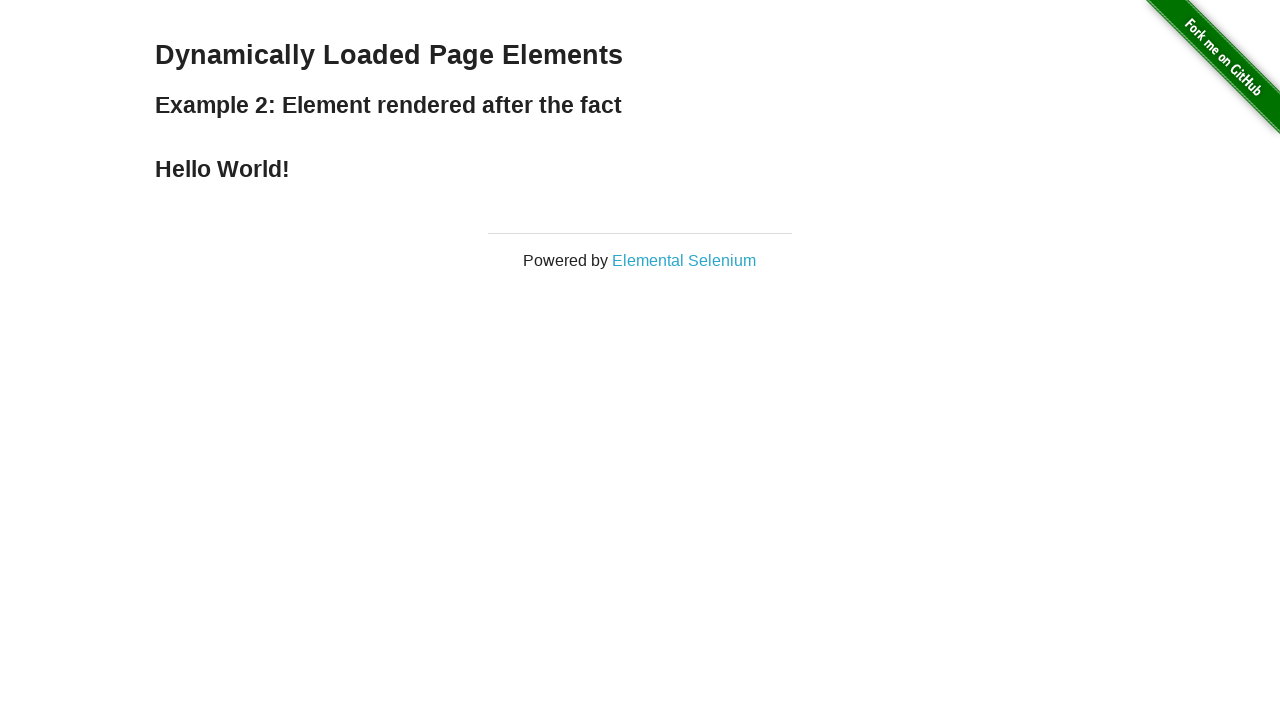

Retrieved text content from finish element
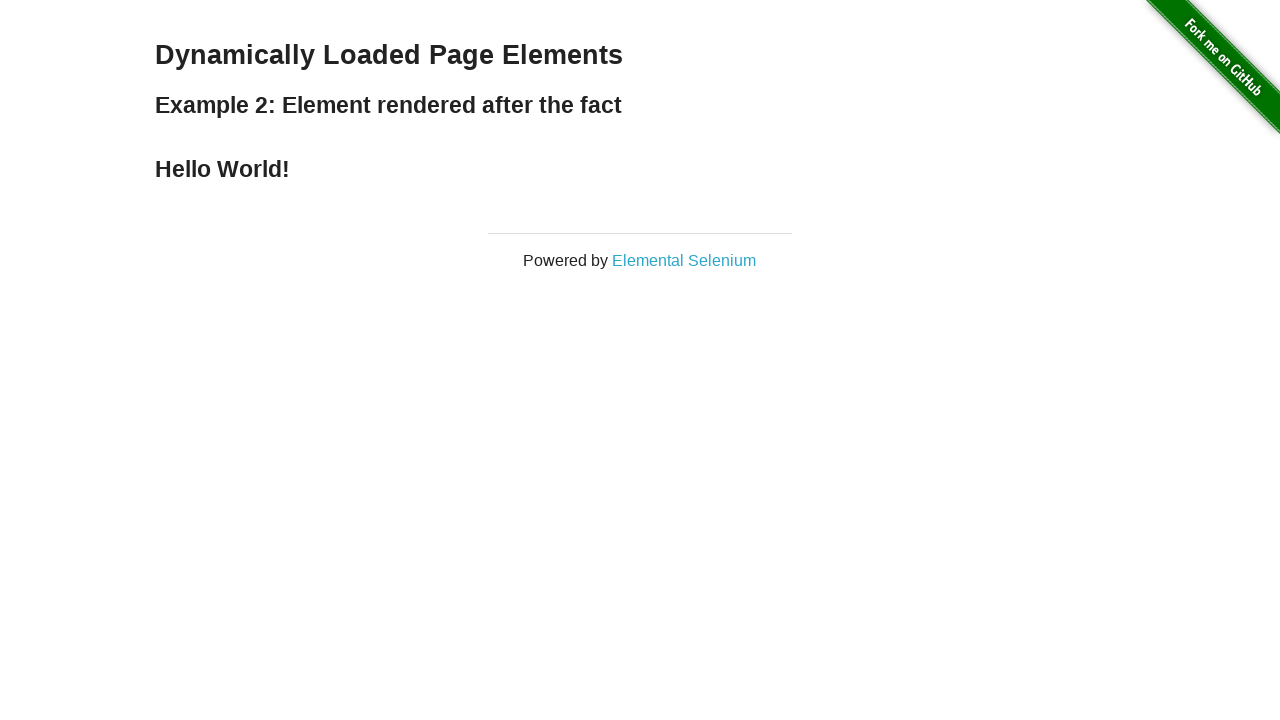

Verified finish text is 'Hello World!'
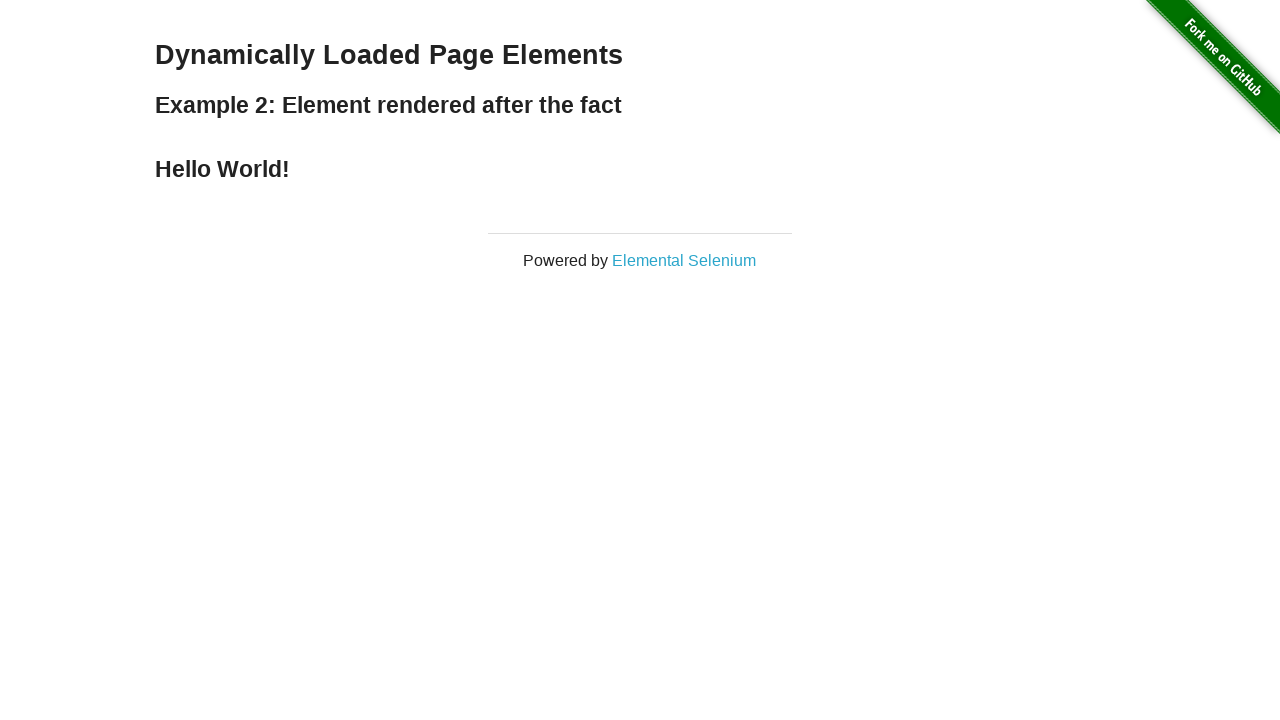

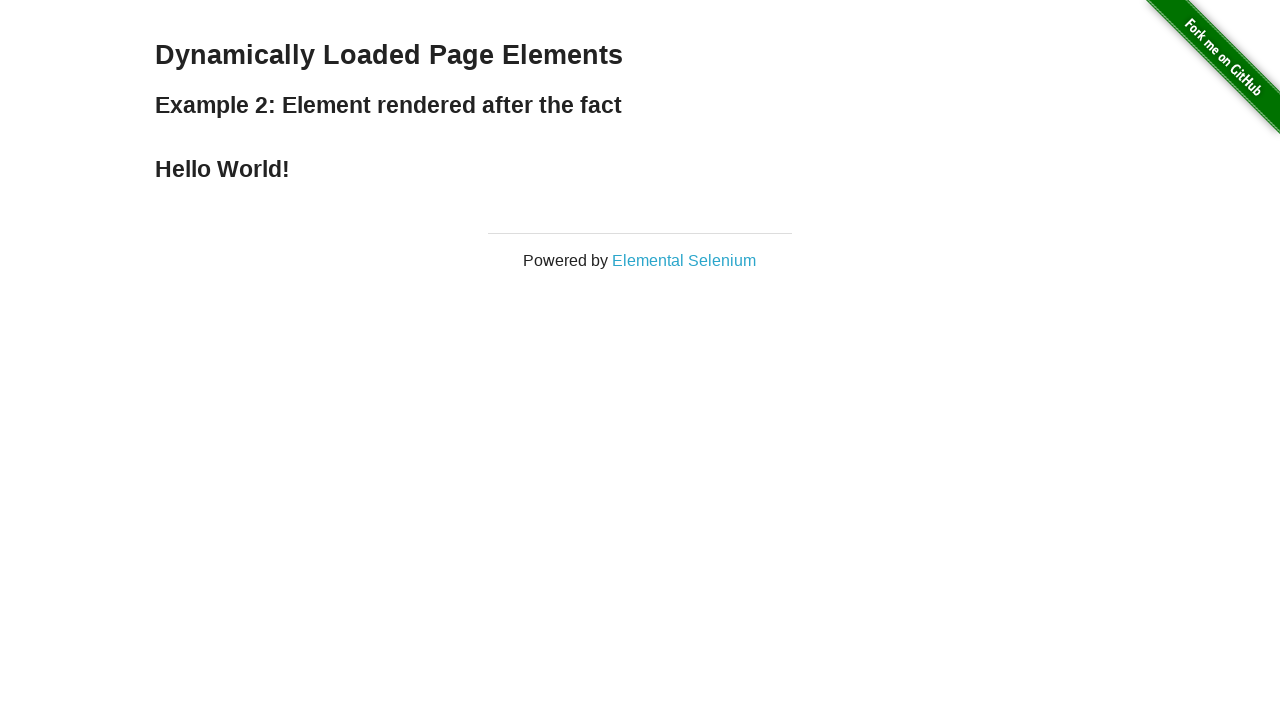